Tests clicking the login button on the CMS portal page using CSS selector

Starting URL: https://portal.cms.gov/portal/

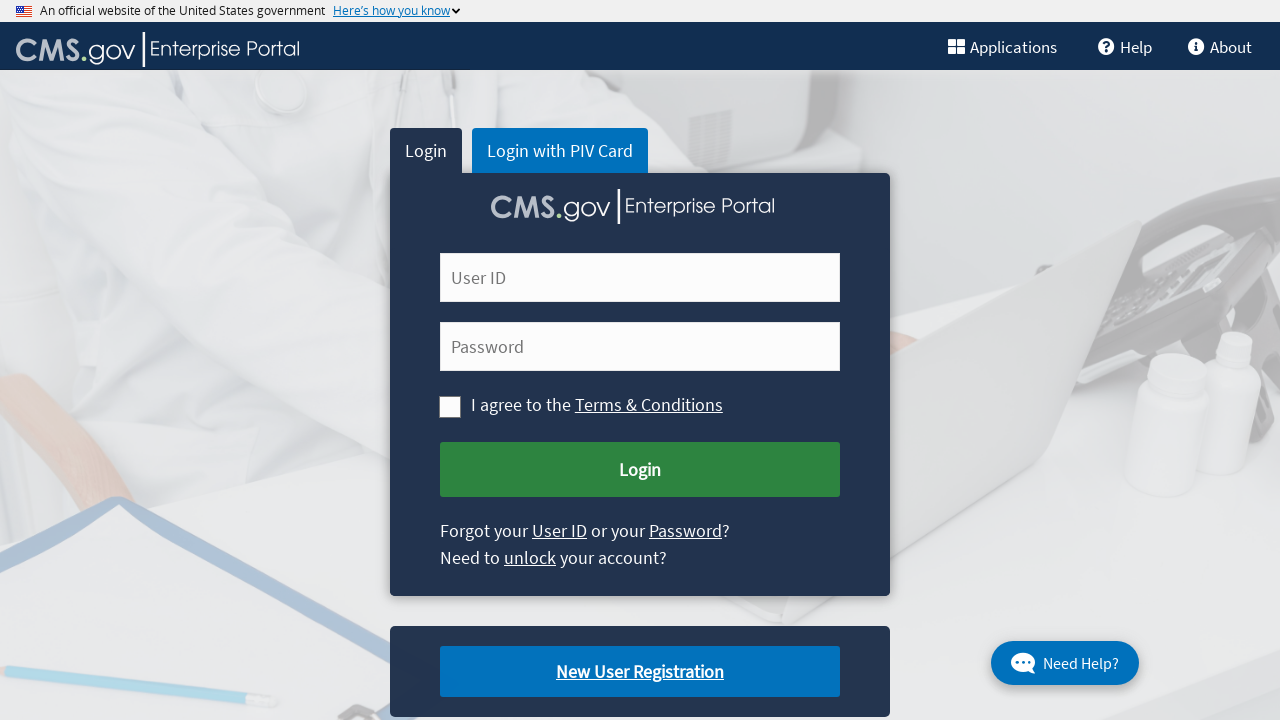

Clicked the login button on the CMS portal page using CSS selector at (640, 470) on button[name='Submit Login']
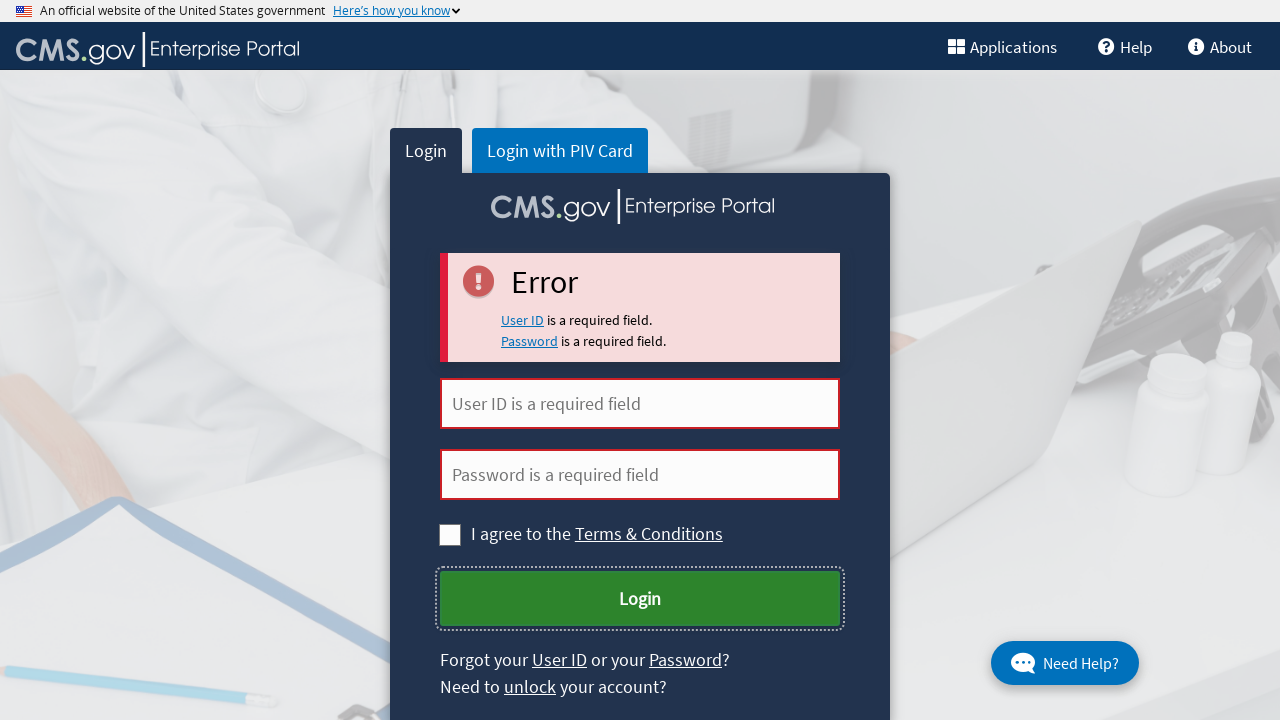

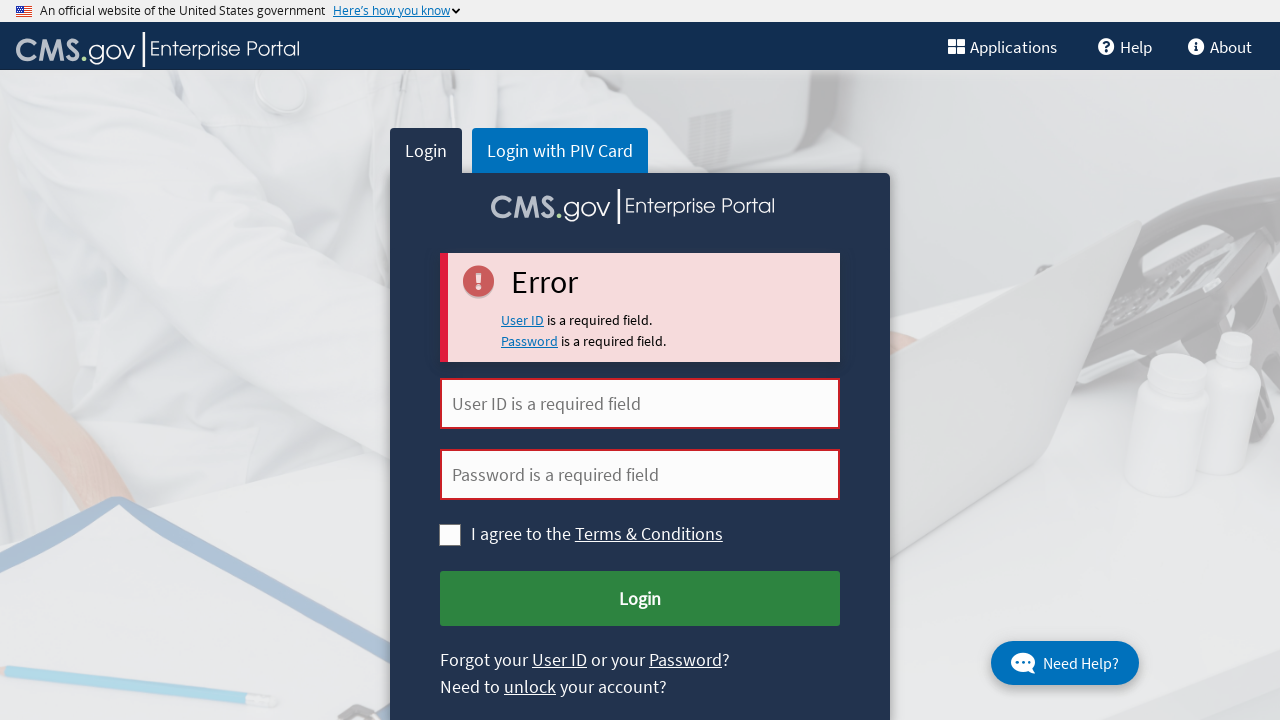